Tests adding a new patient by filling the second set of username and password fields and clicking the add patient button.

Starting URL: https://sitetc1kaykywaleskabreno.vercel.app/admin

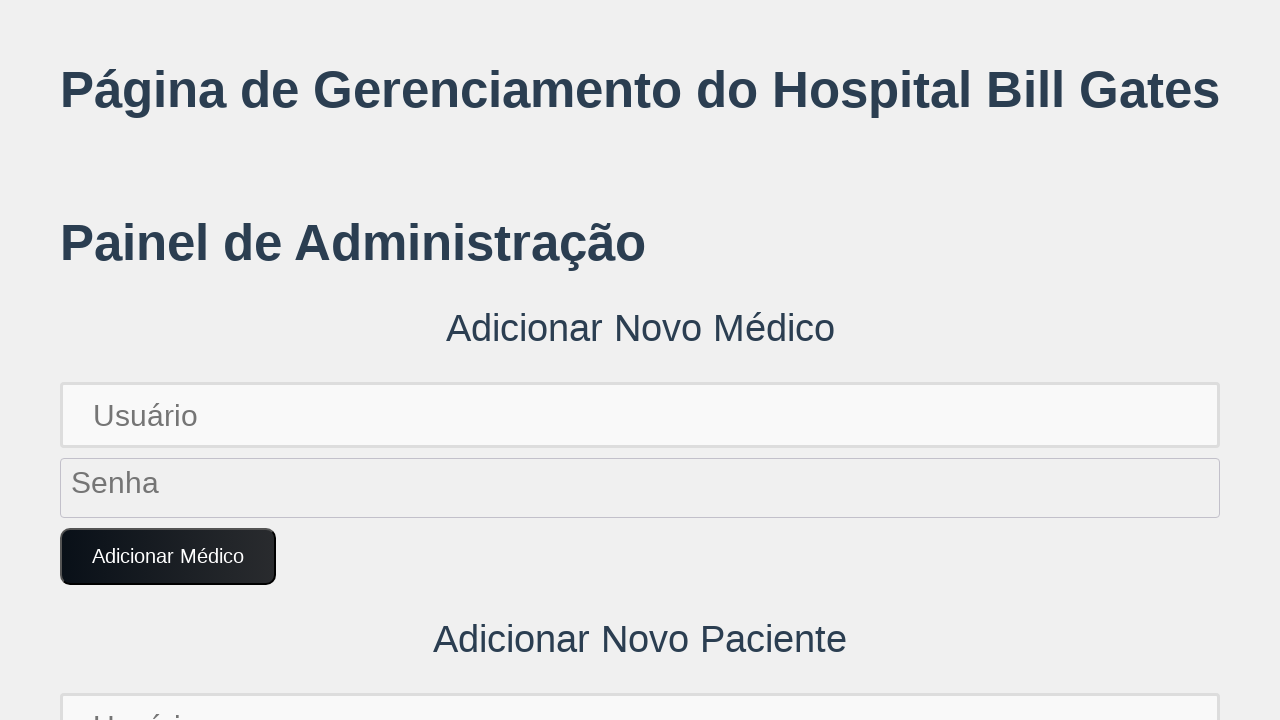

Filled patient username field with unique username on input[placeholder='Usuário'] >> nth=1
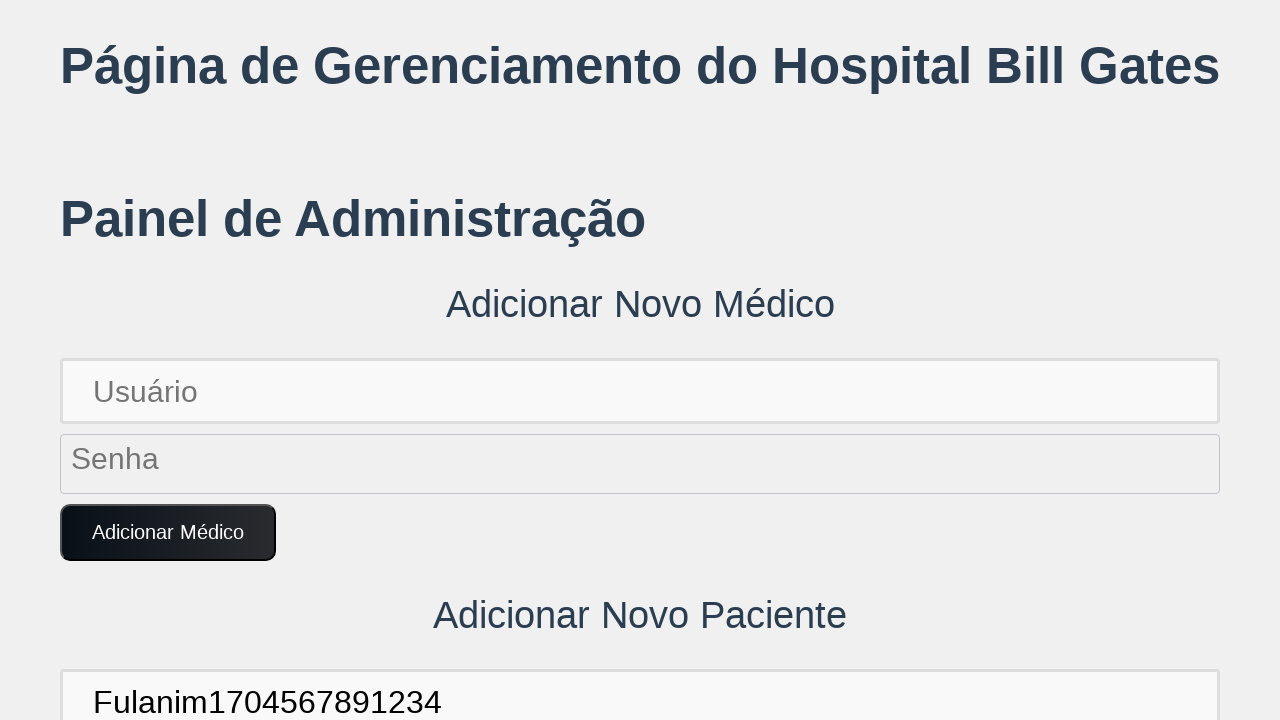

Filled patient password field with unique password on input[placeholder='Senha'] >> nth=1
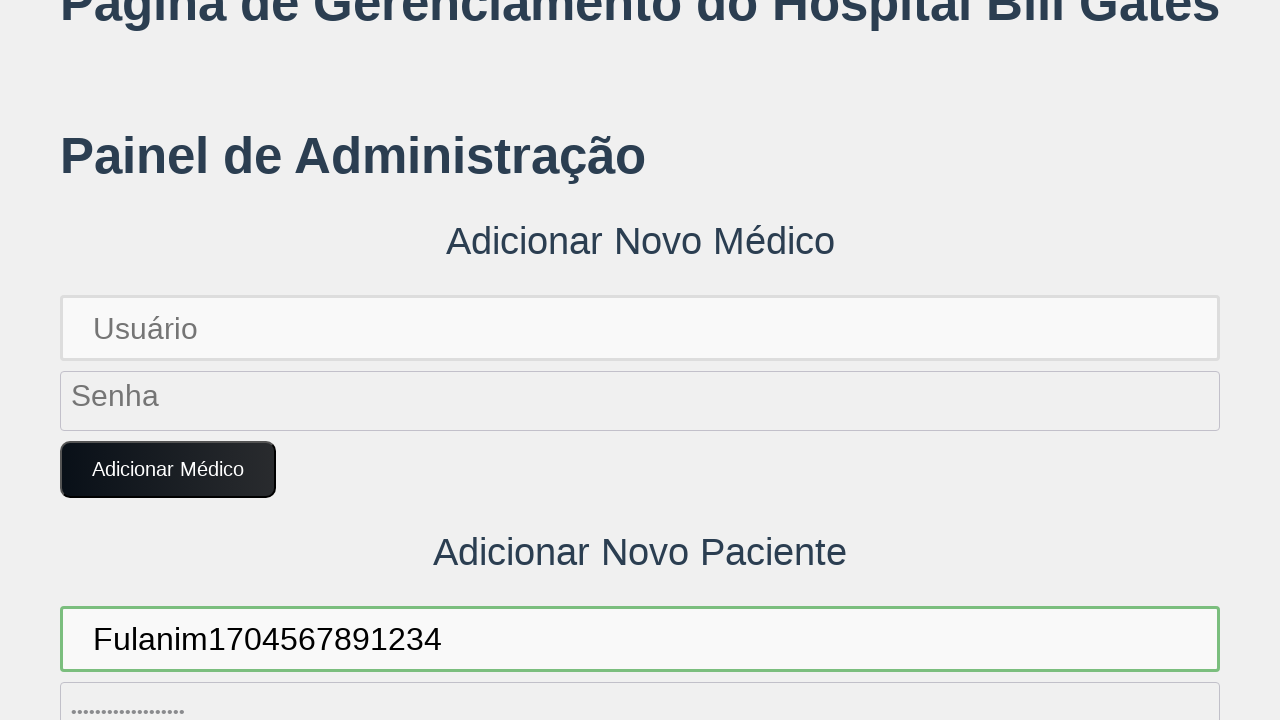

Clicked 'Adicionar Paciente' button to add new patient at (174, 360) on button:text('Adicionar Paciente')
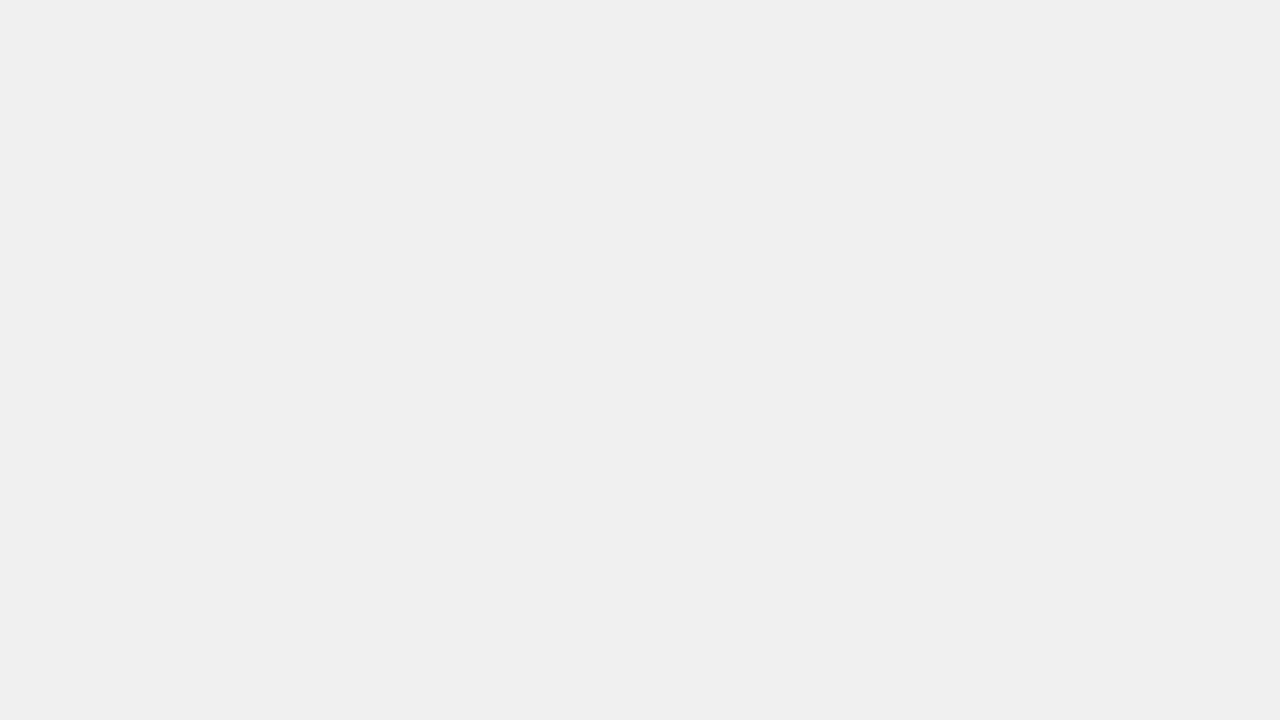

Set up dialog handler to accept alerts
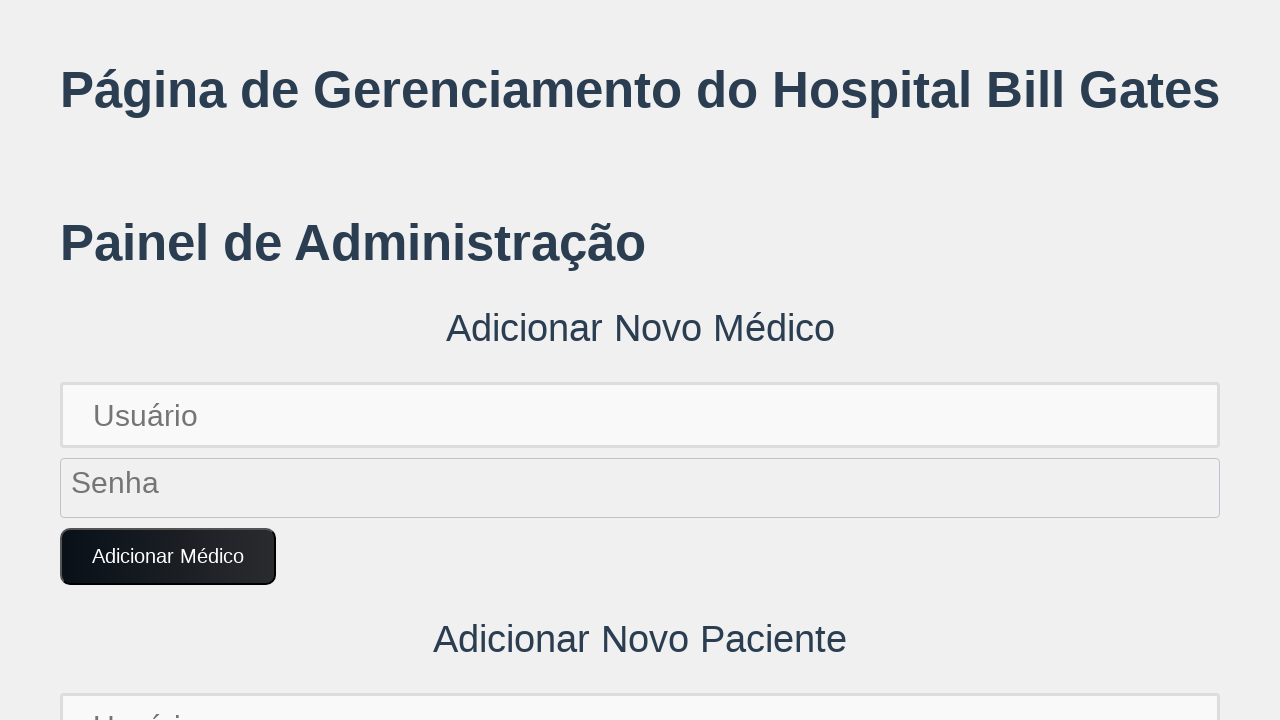

Patient successfully added and appeared in the patient list
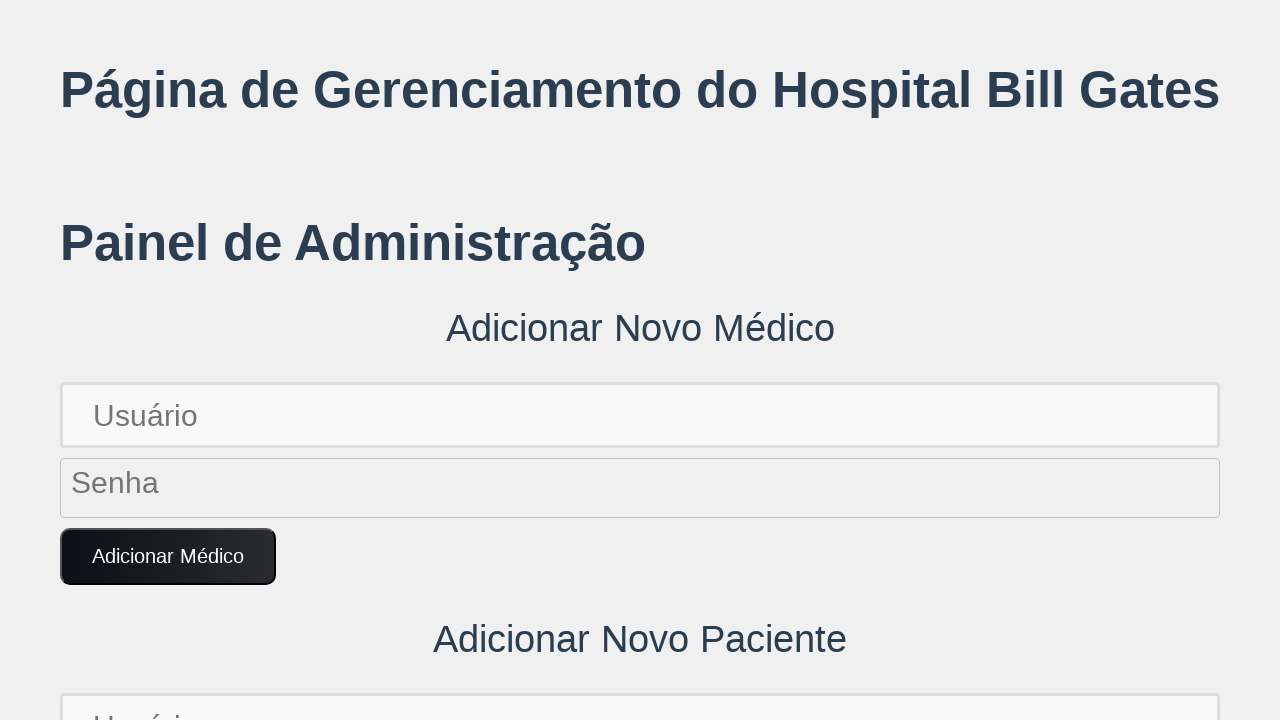

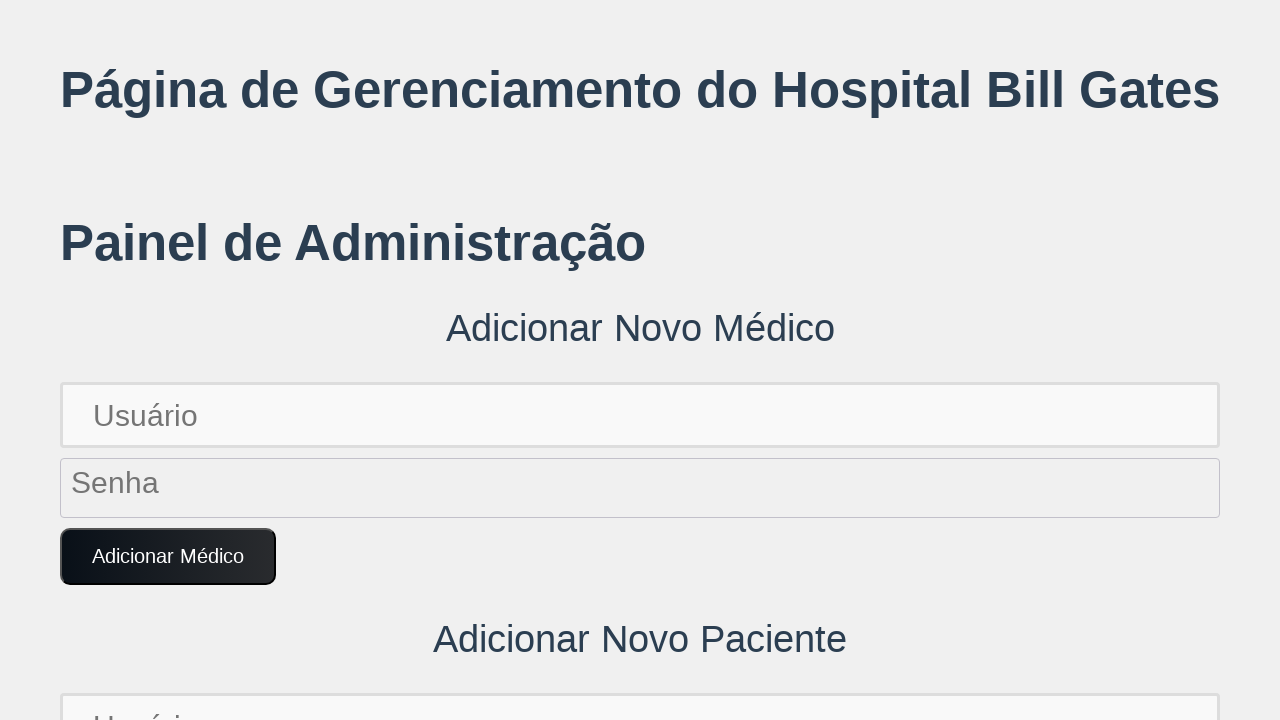